Tests the web tables functionality on DemoQA by navigating to the Elements section, opening Web Tables, and filling out a new record form with user information including name, email, age, salary, and department.

Starting URL: https://demoqa.com/automation-practice-form

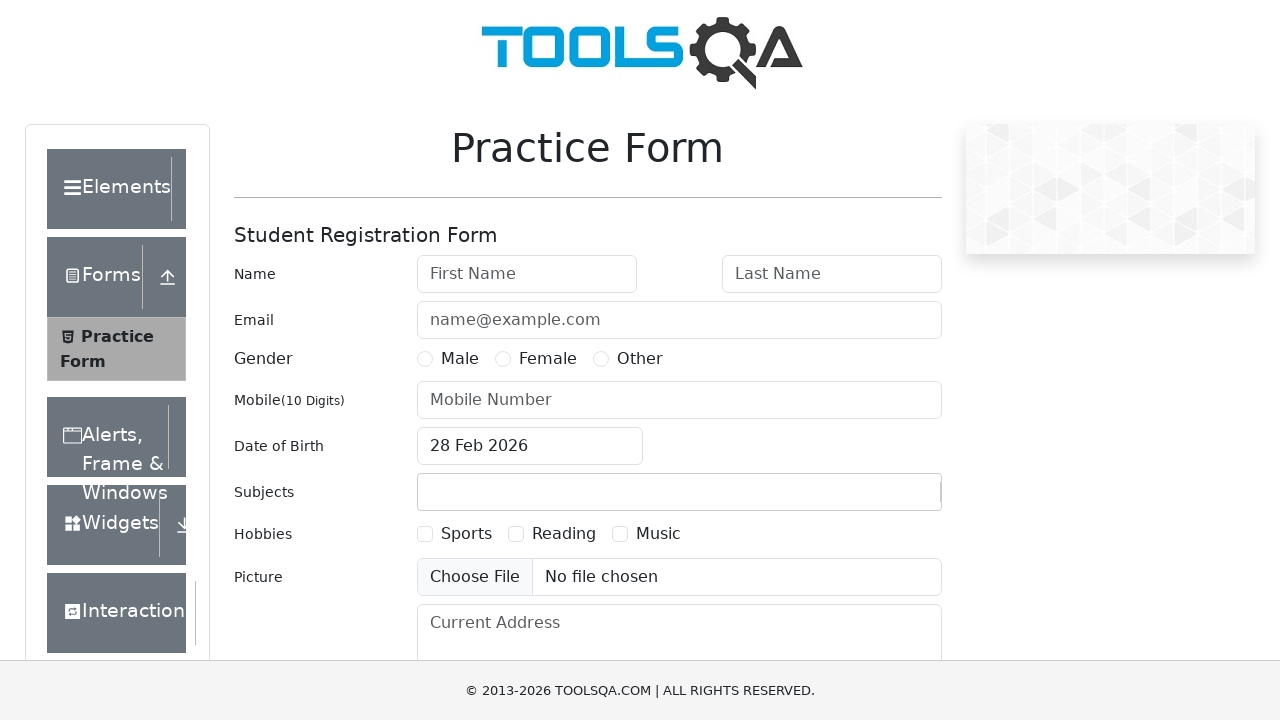

Clicked on Elements section in navigation menu at (109, 189) on xpath=//div[text()='Elements']
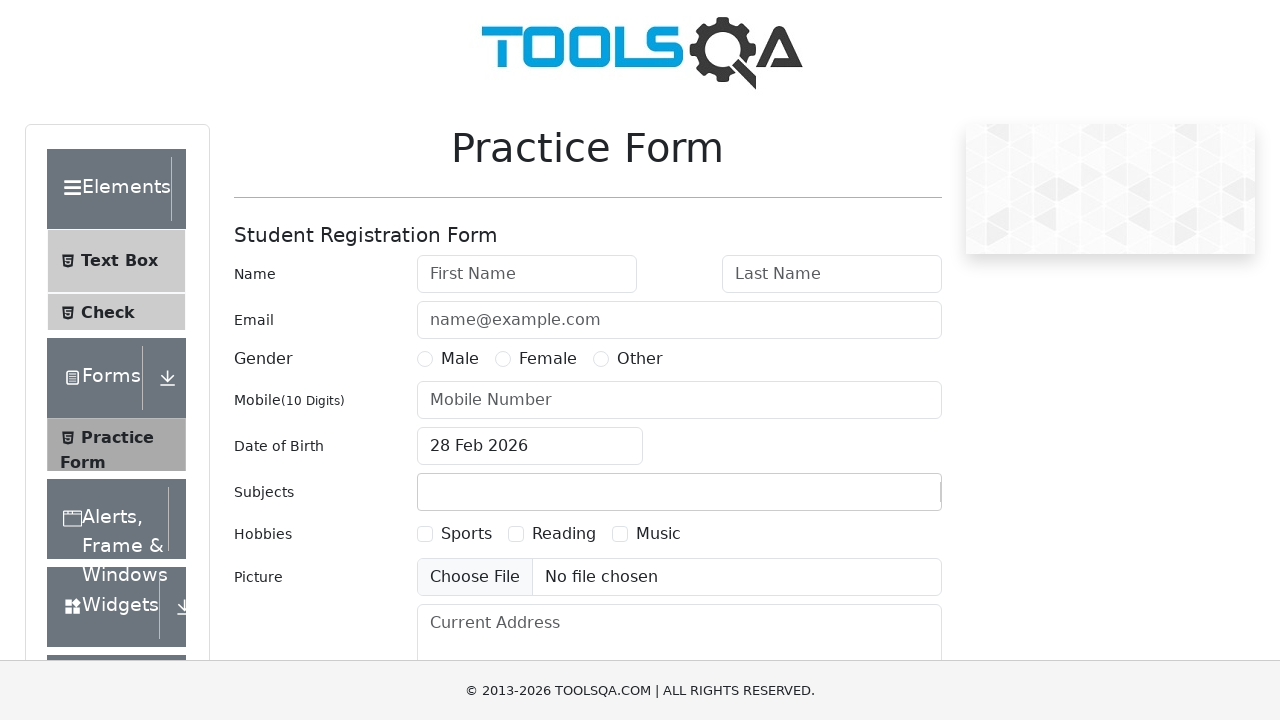

Clicked on Web Tables option to navigate to the web tables page at (100, 440) on xpath=//span[text()='Web Tables']
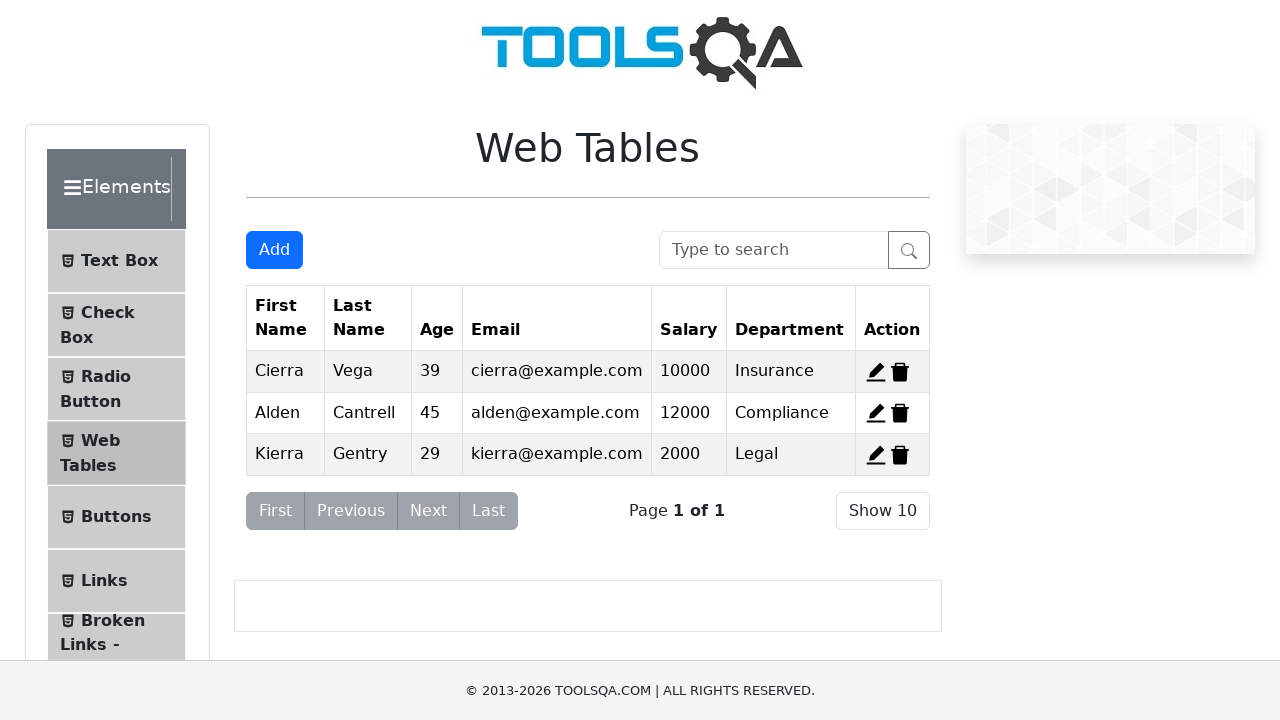

Clicked Add New Record button to open the form at (274, 250) on #addNewRecordButton
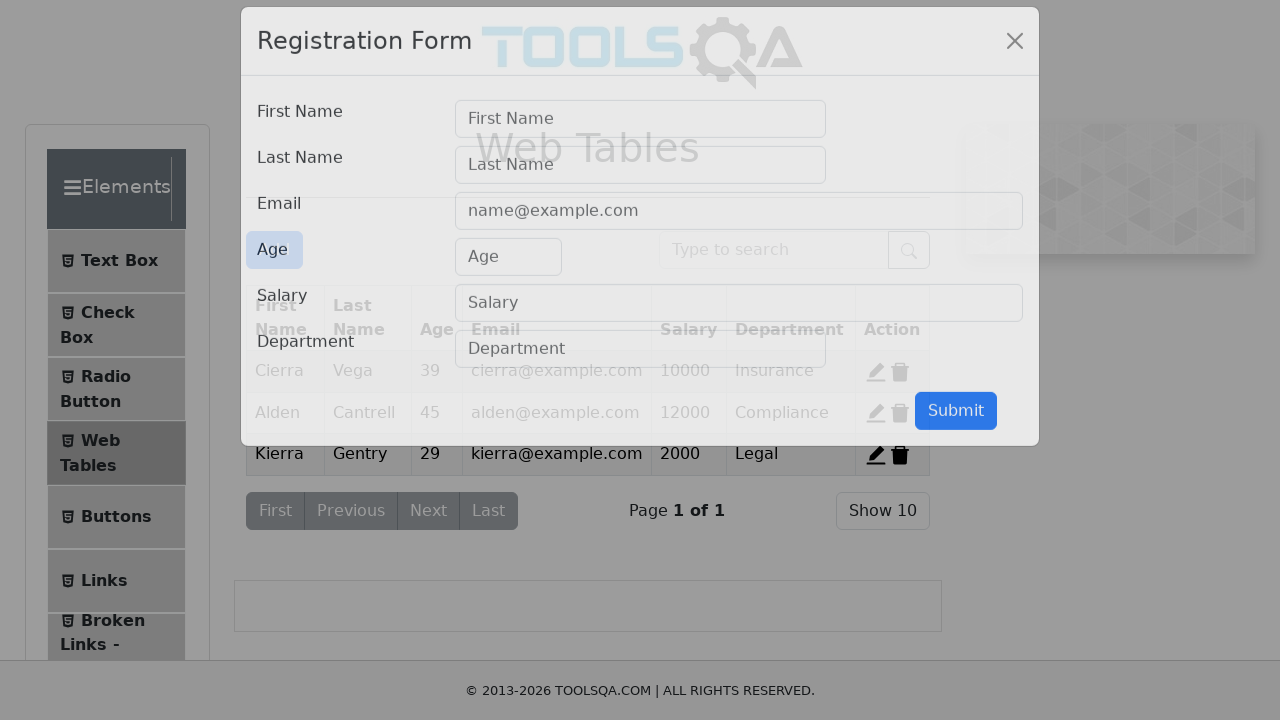

Filled first name field with 'Marcus' on #firstName
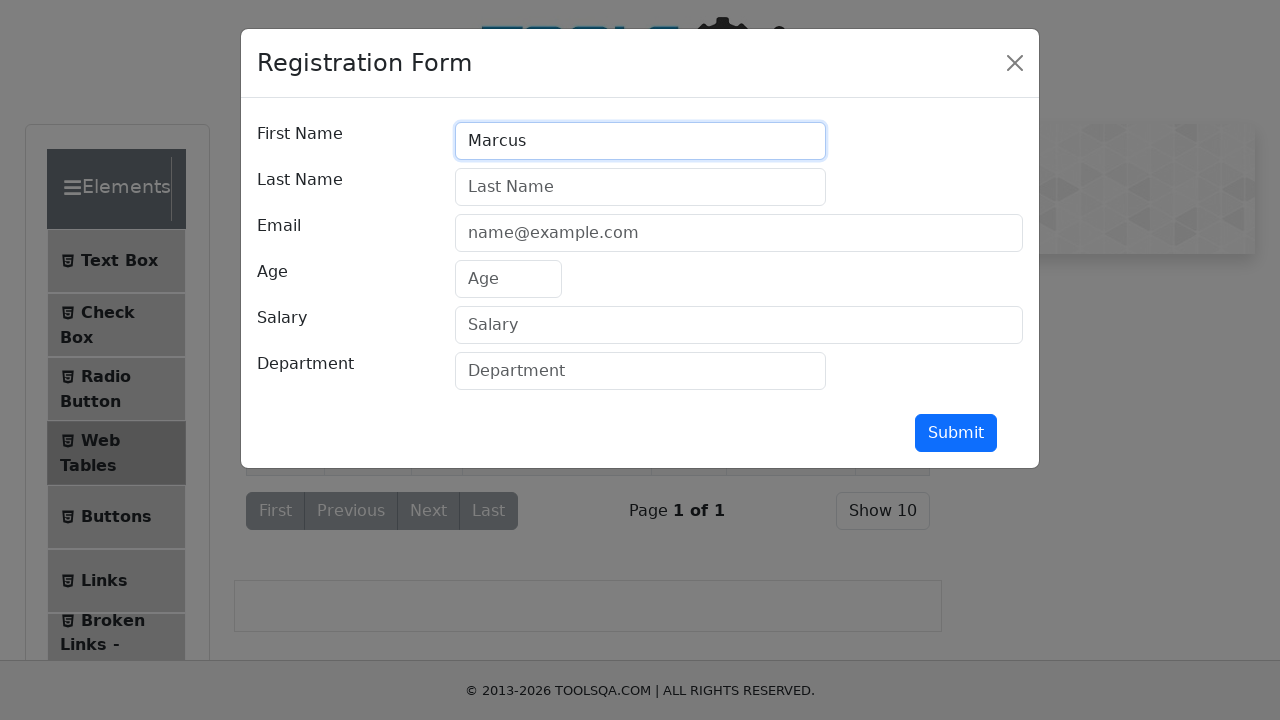

Filled last name field with 'Thompson' on #lastName
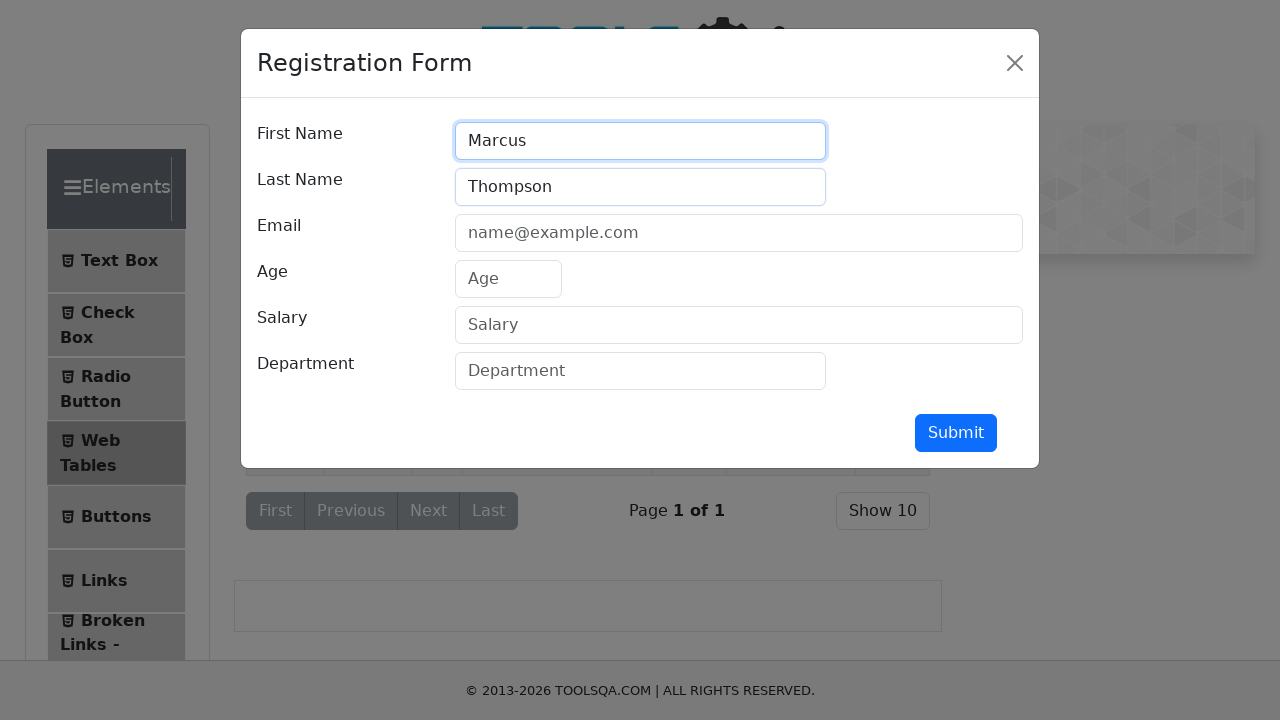

Filled email field with 'marcus.thompson@example.com' on #userEmail
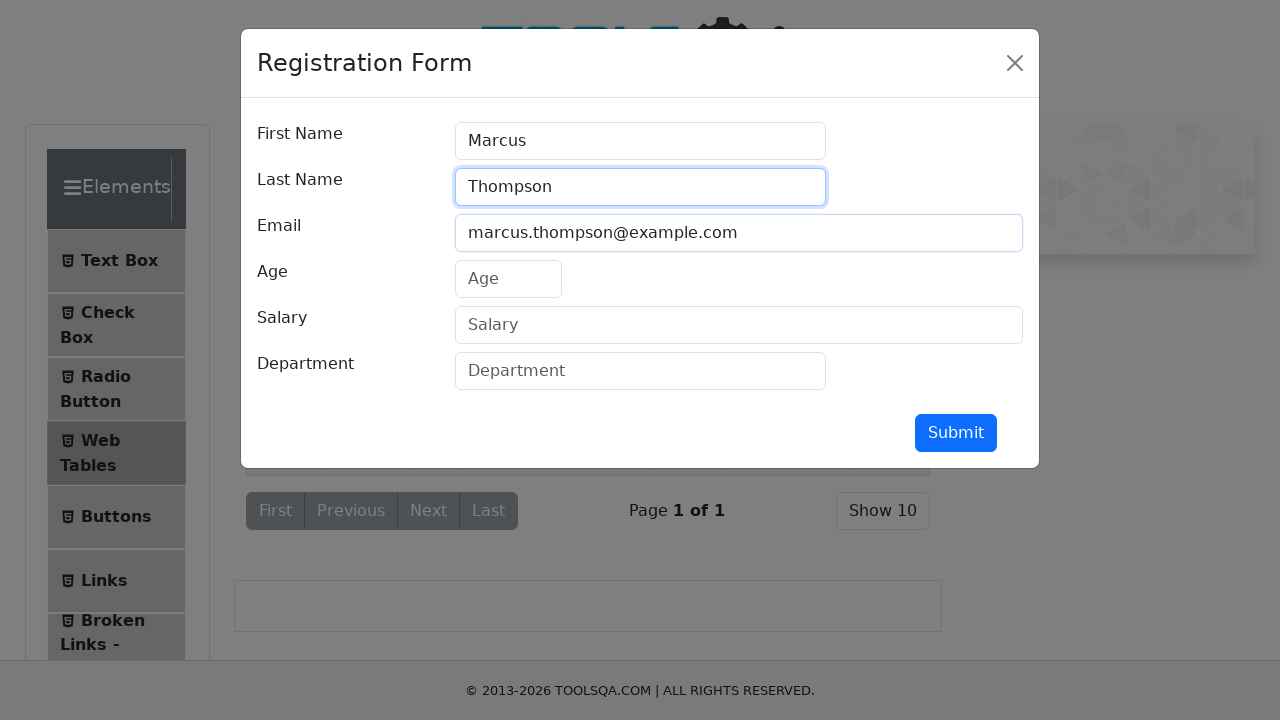

Filled age field with '28' on #age
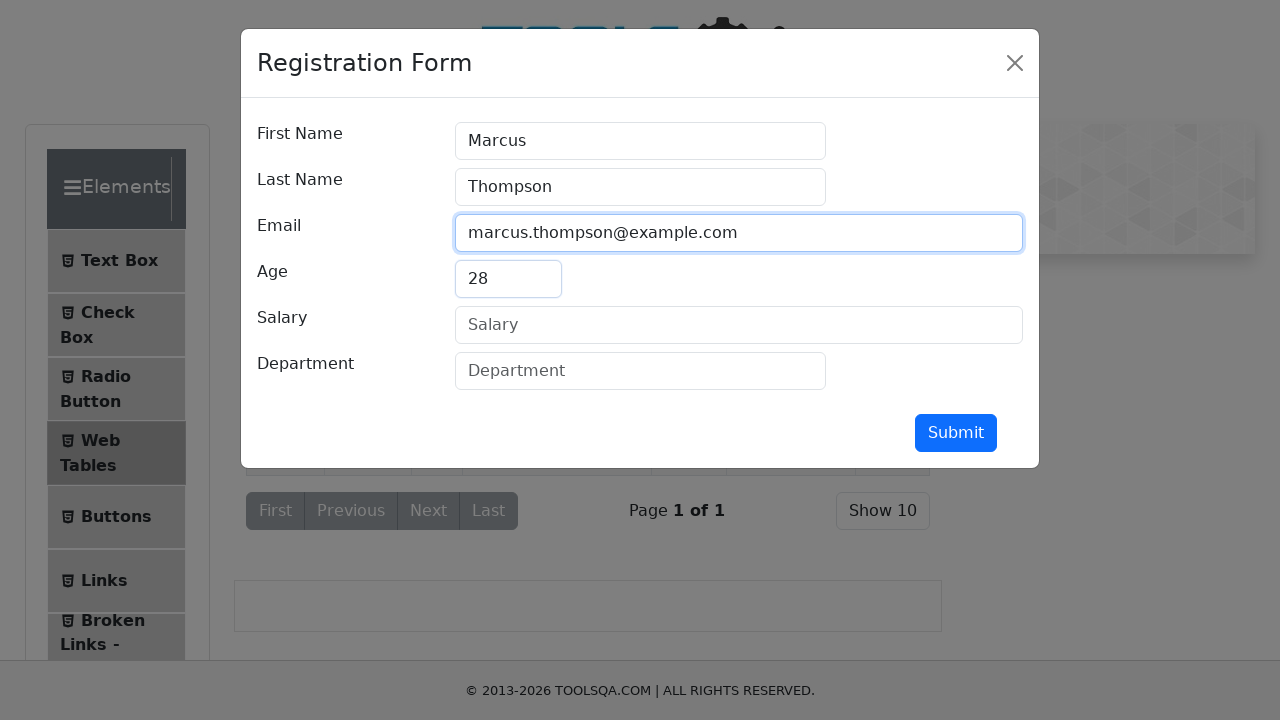

Filled salary field with '85000' on #salary
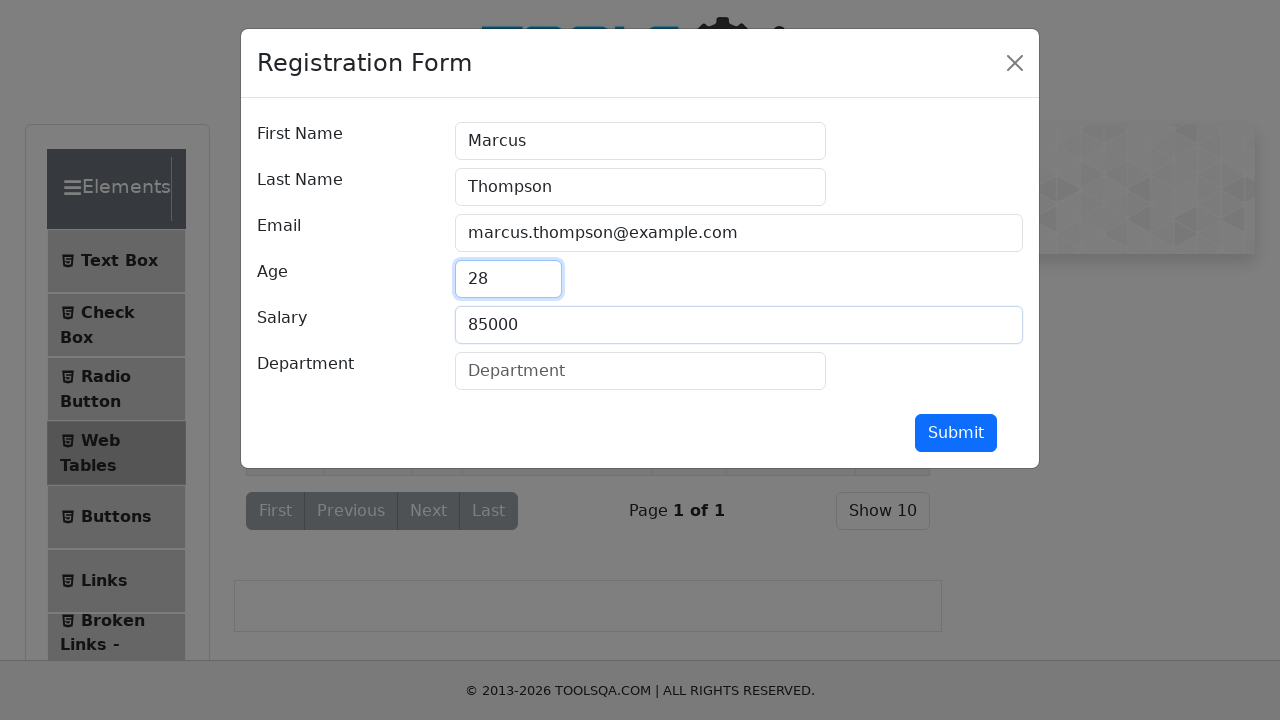

Filled department field with 'Engineering' on #department
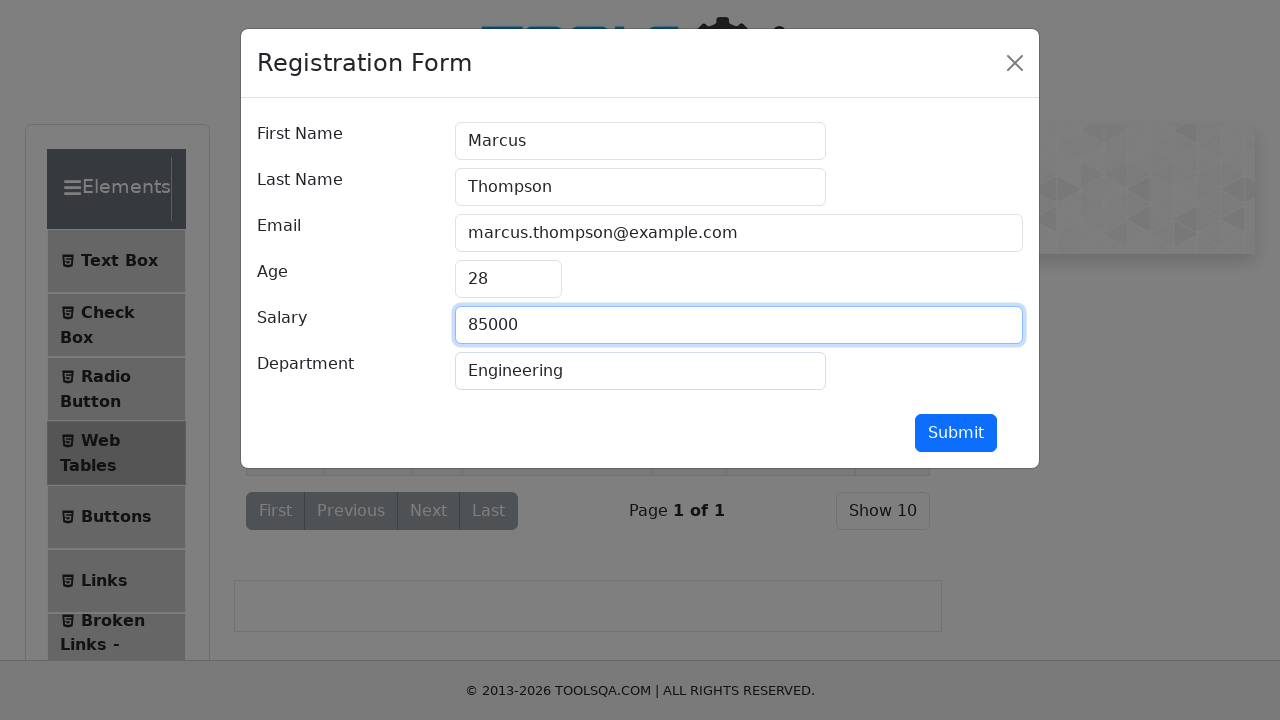

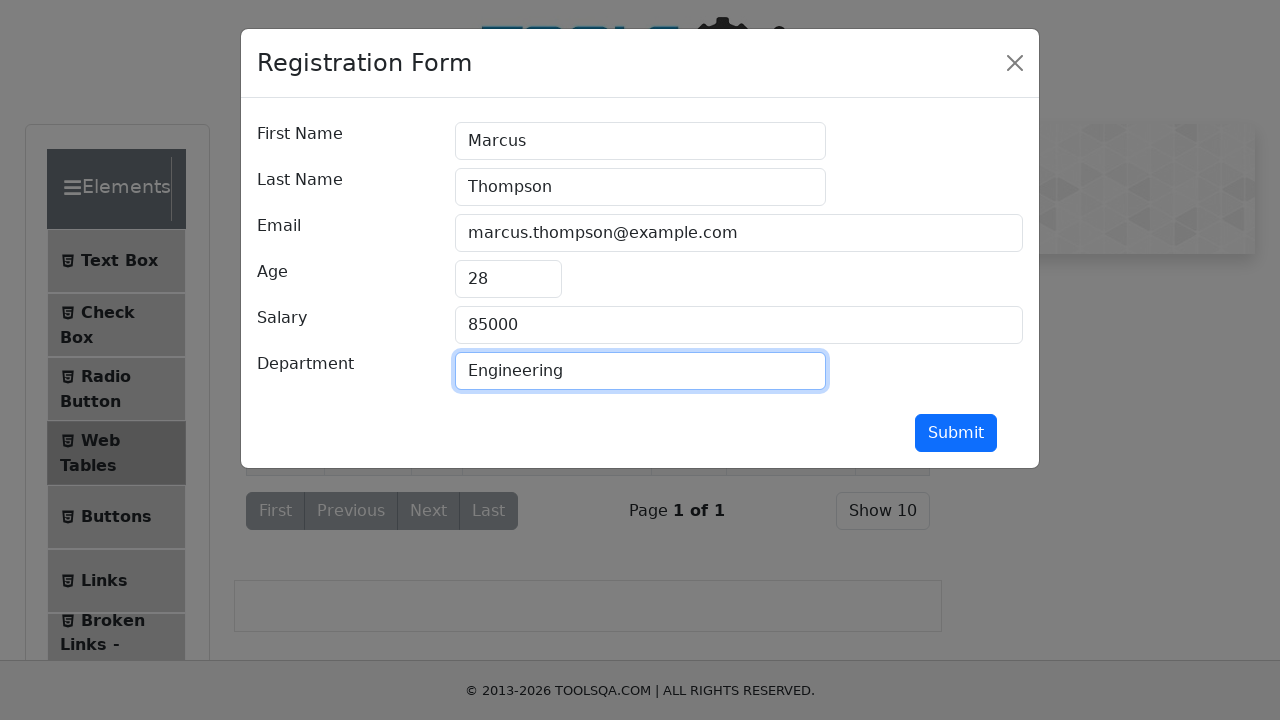